Navigates to the Syntax Projects homepage and clicks the "Start Practicing" button to begin practicing exercises.

Starting URL: https://syntaxprojects.com/index.php

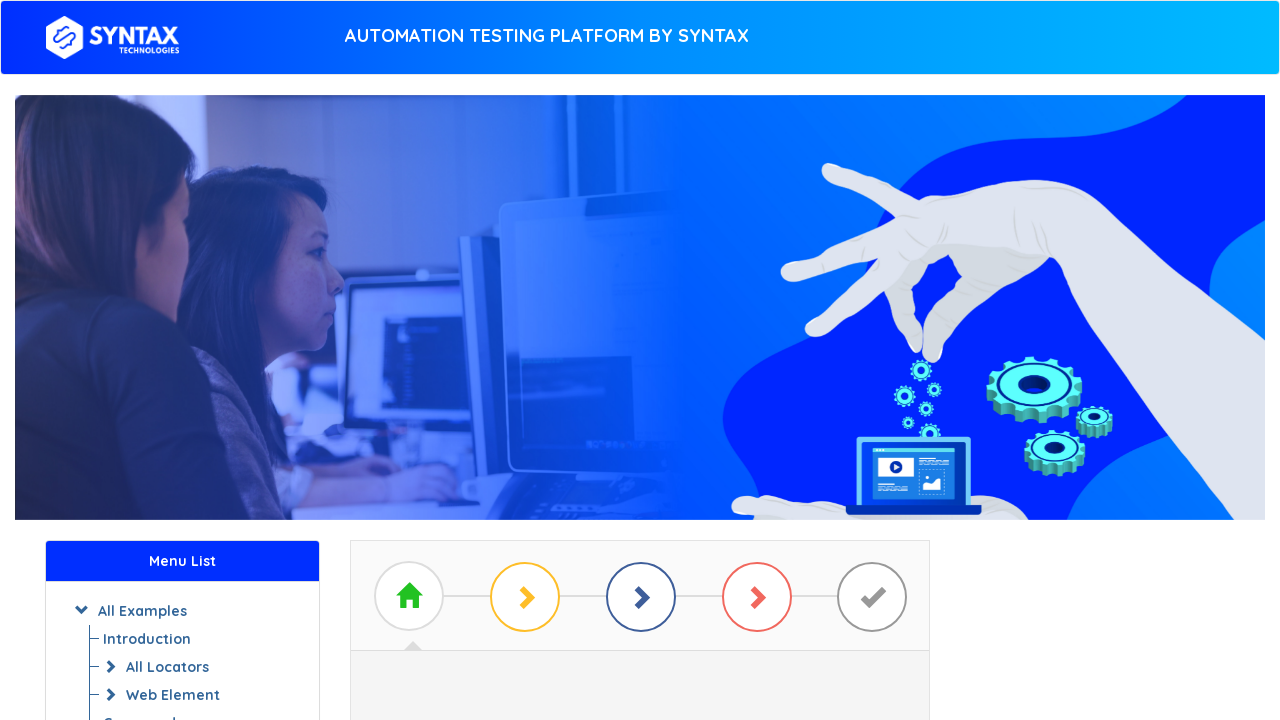

Clicked the 'Start Practicing' button at (640, 372) on #btn_basic_example
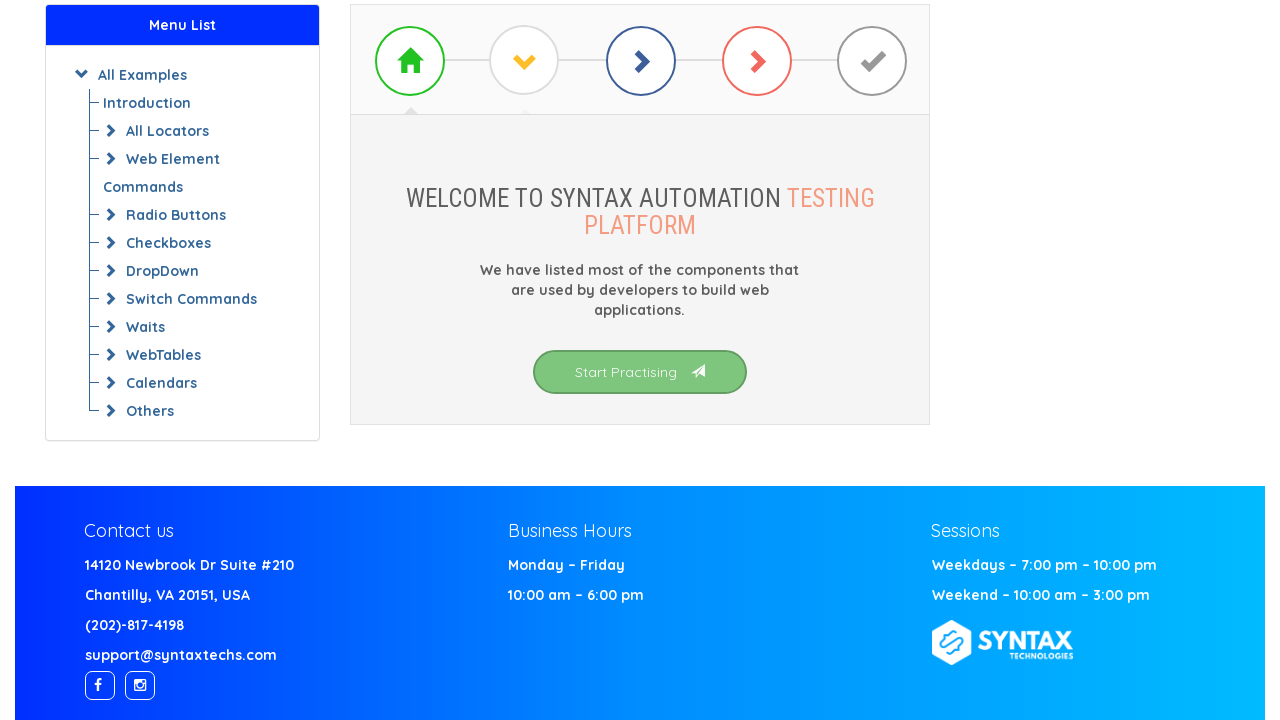

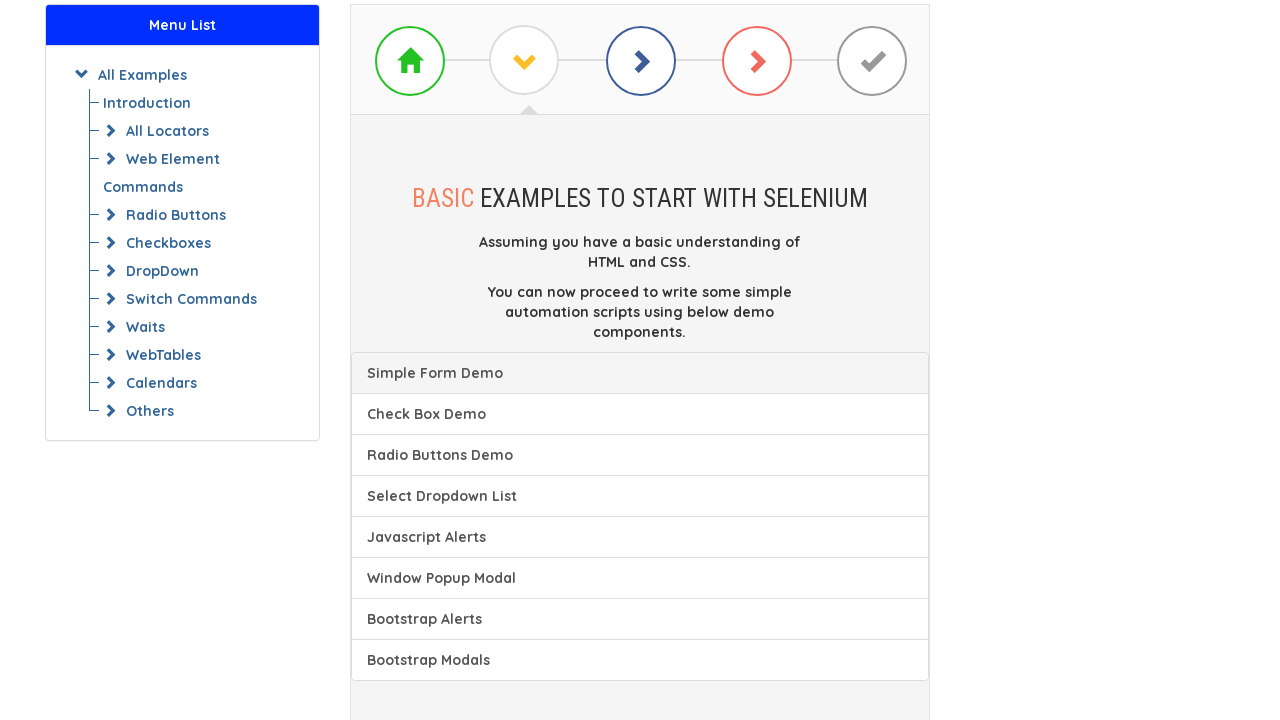